Navigates to a table demo page and clicks all checkboxes on the page

Starting URL: https://vins-udemy.s3.amazonaws.com/java/html/java8-stream-table.html

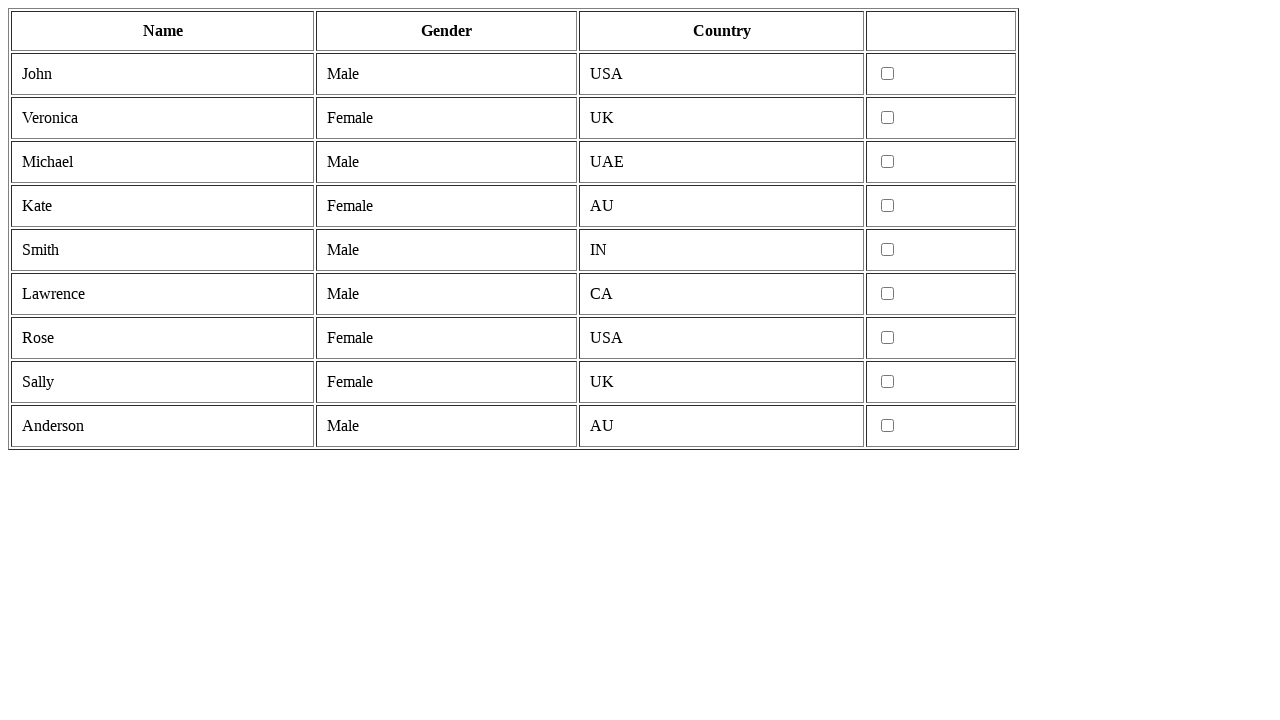

Navigated to table demo page
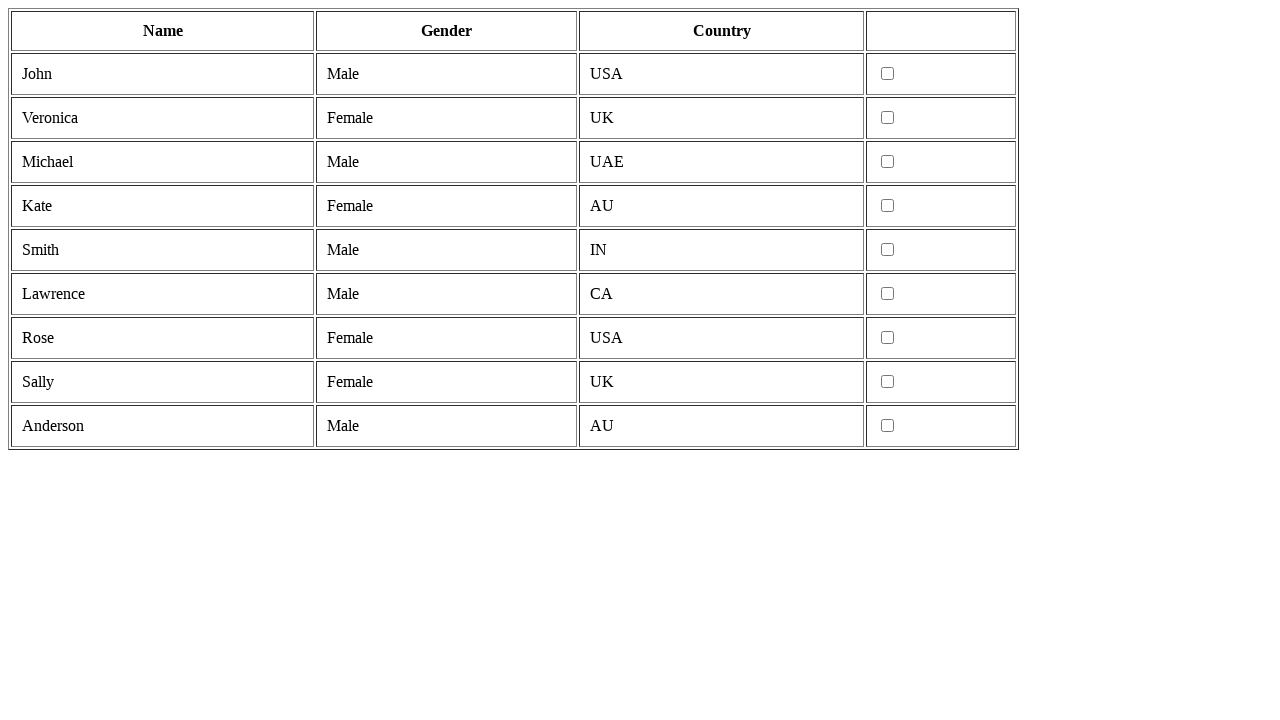

Located all checkboxes on the page
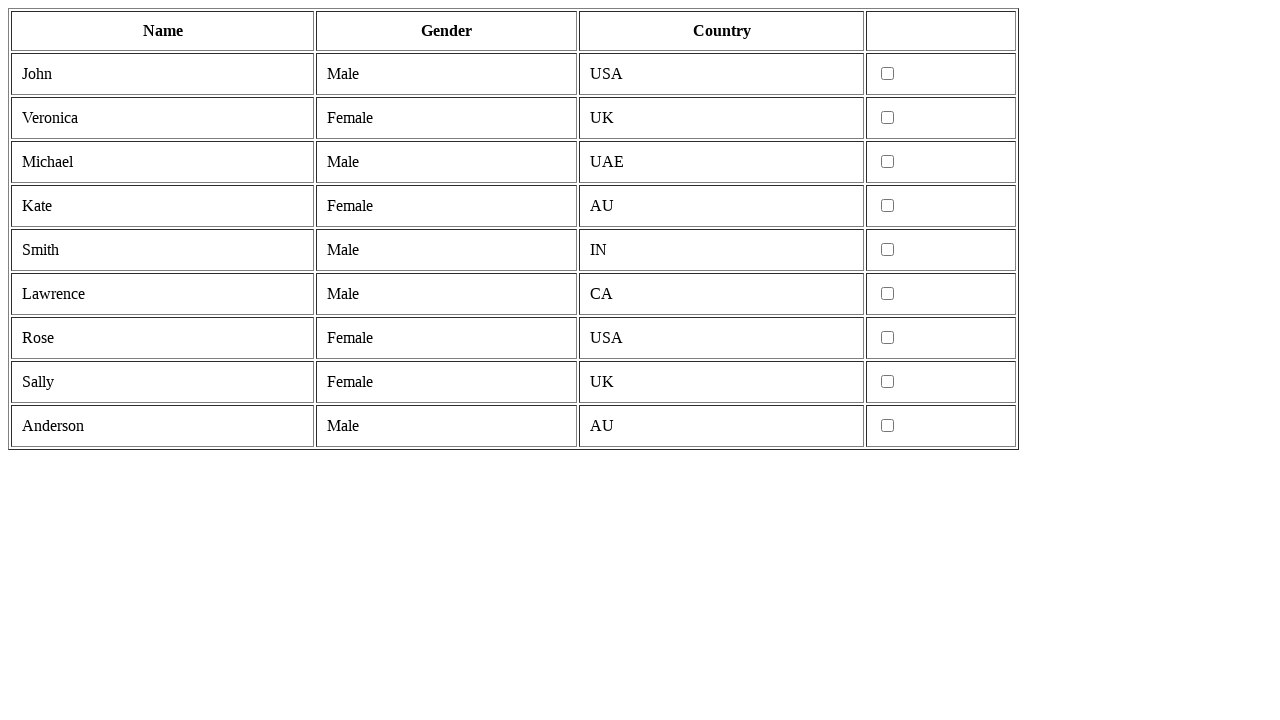

Clicked a checkbox at (888, 74) on xpath=//input[@type='checkbox'] >> nth=0
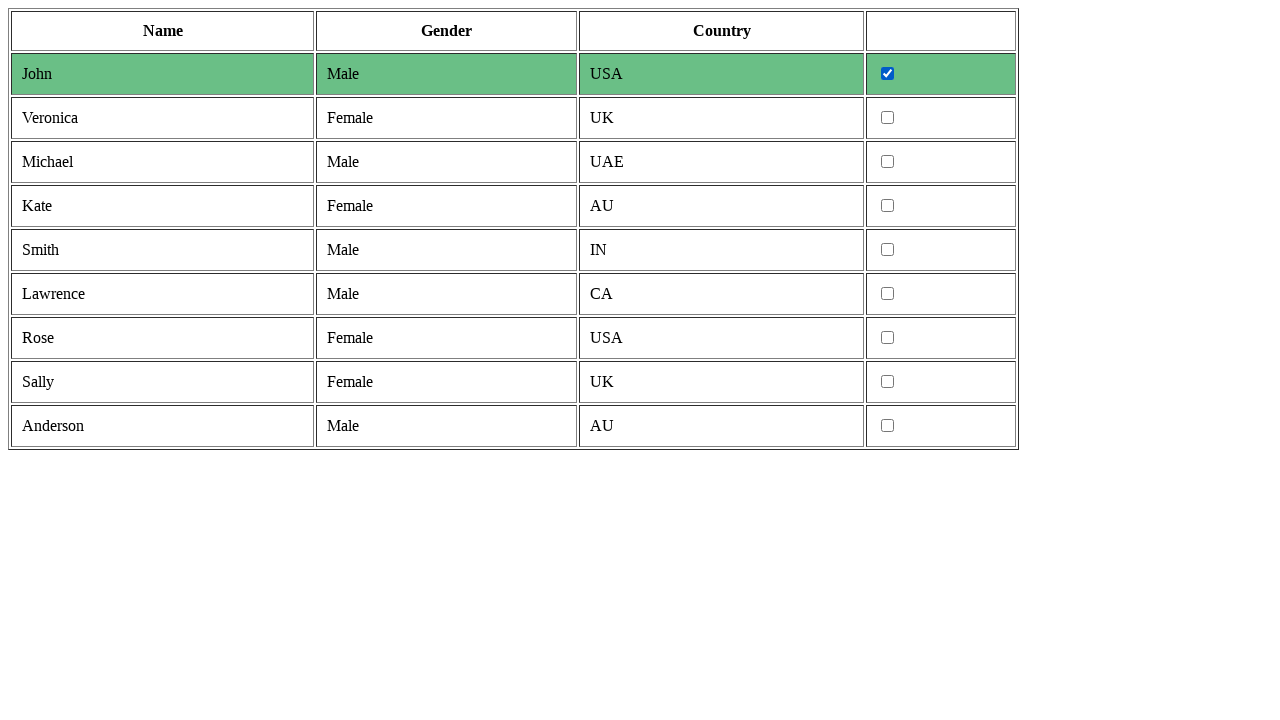

Clicked a checkbox at (888, 118) on xpath=//input[@type='checkbox'] >> nth=1
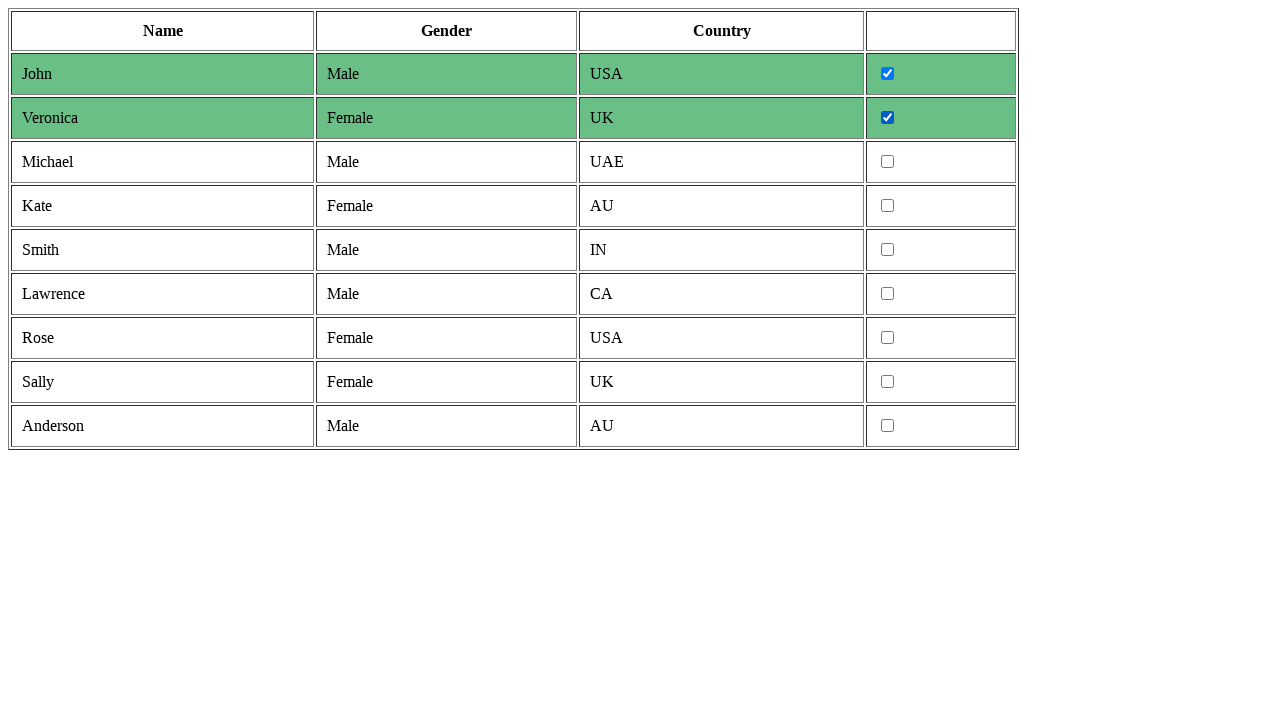

Clicked a checkbox at (888, 162) on xpath=//input[@type='checkbox'] >> nth=2
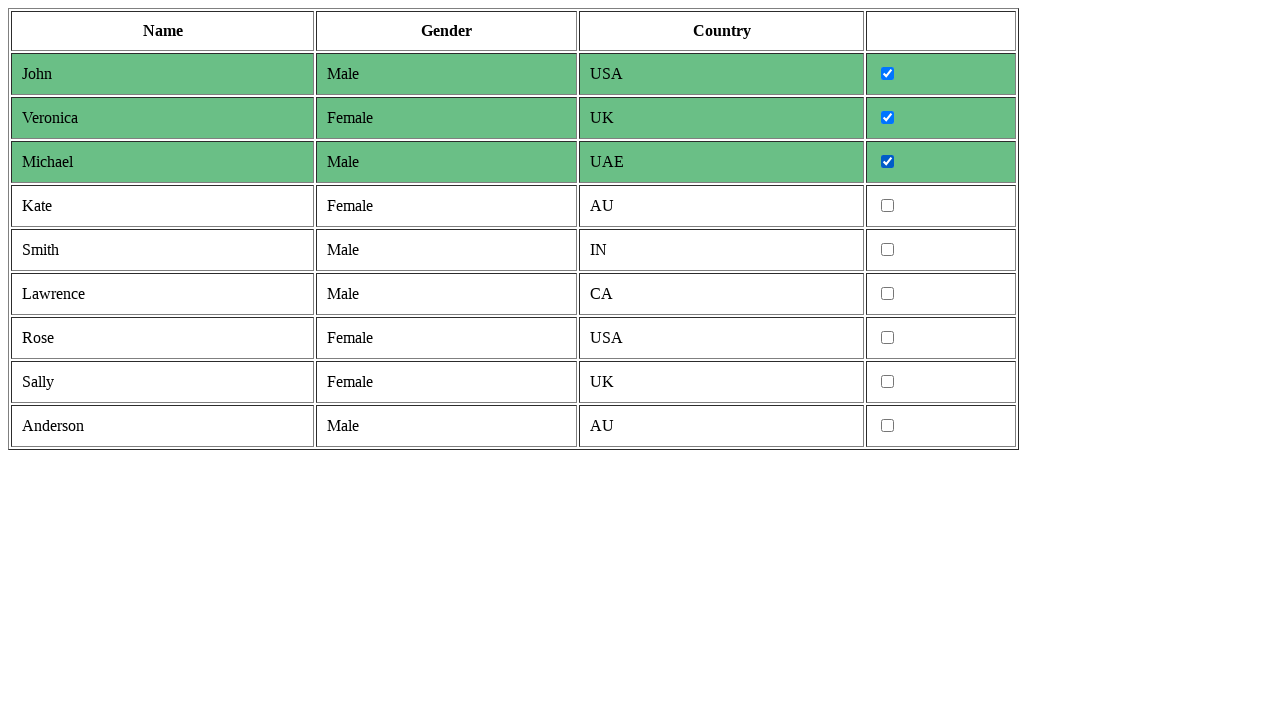

Clicked a checkbox at (888, 206) on xpath=//input[@type='checkbox'] >> nth=3
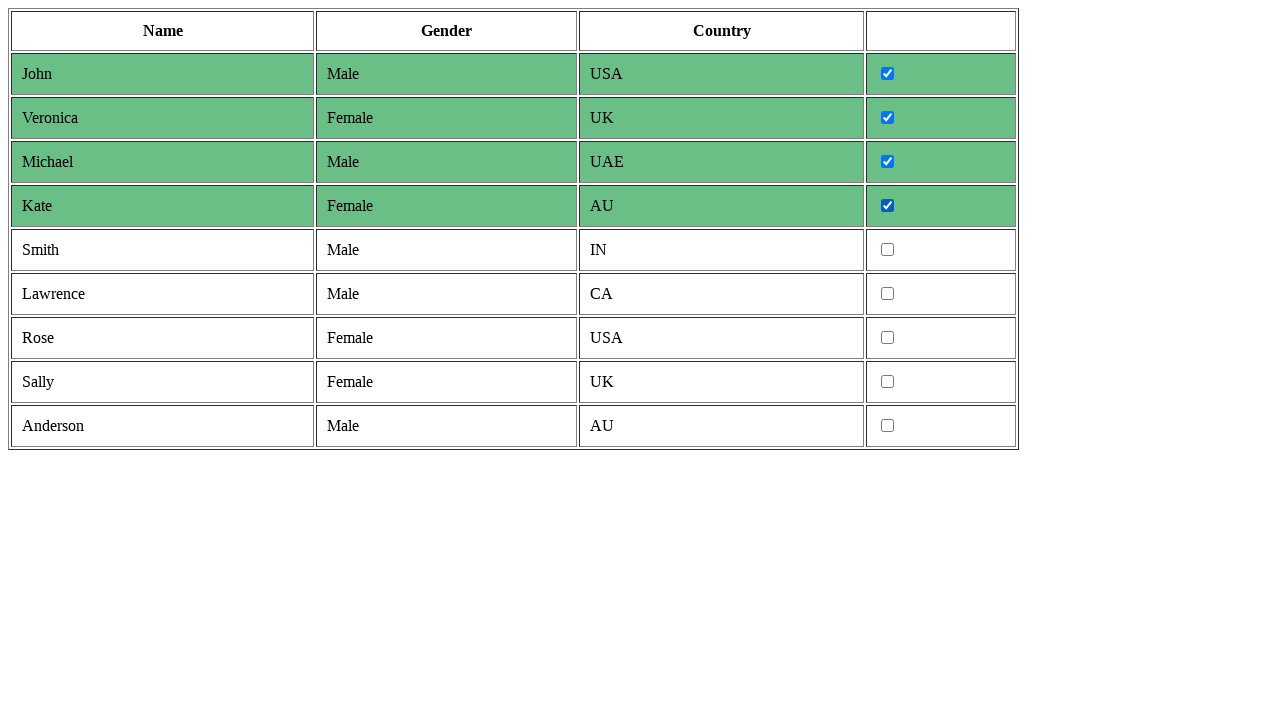

Clicked a checkbox at (888, 250) on xpath=//input[@type='checkbox'] >> nth=4
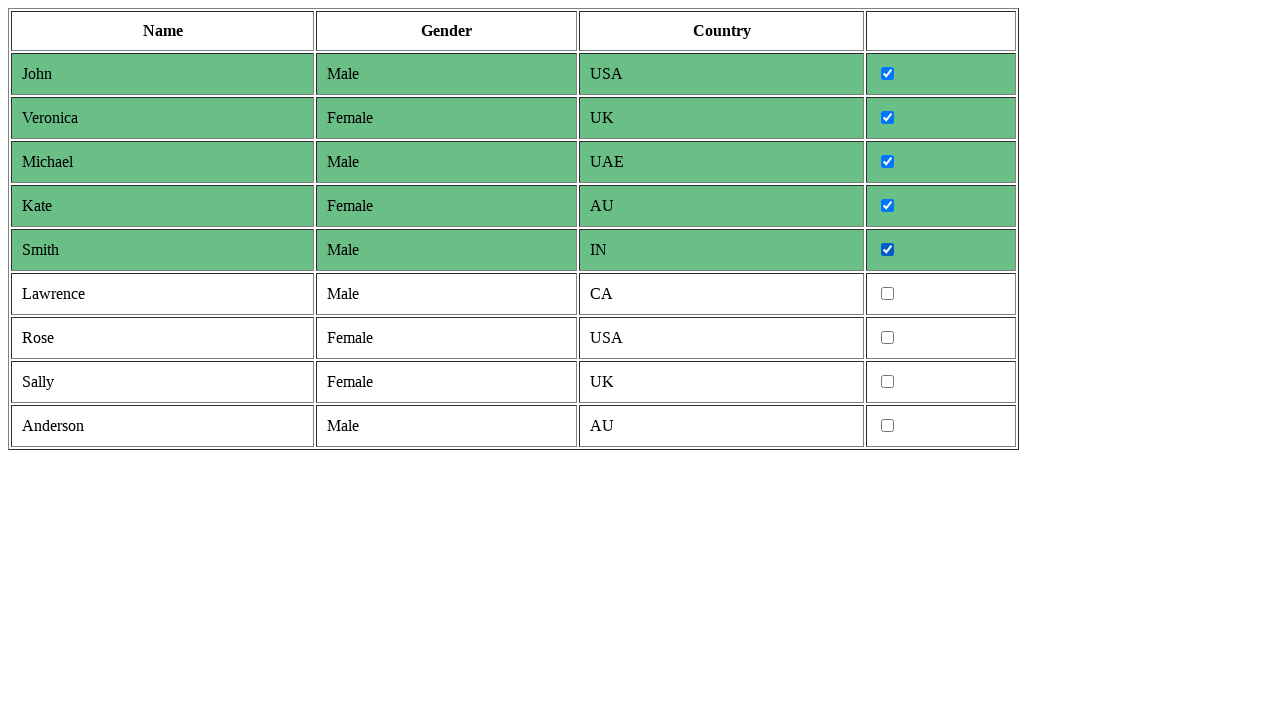

Clicked a checkbox at (888, 294) on xpath=//input[@type='checkbox'] >> nth=5
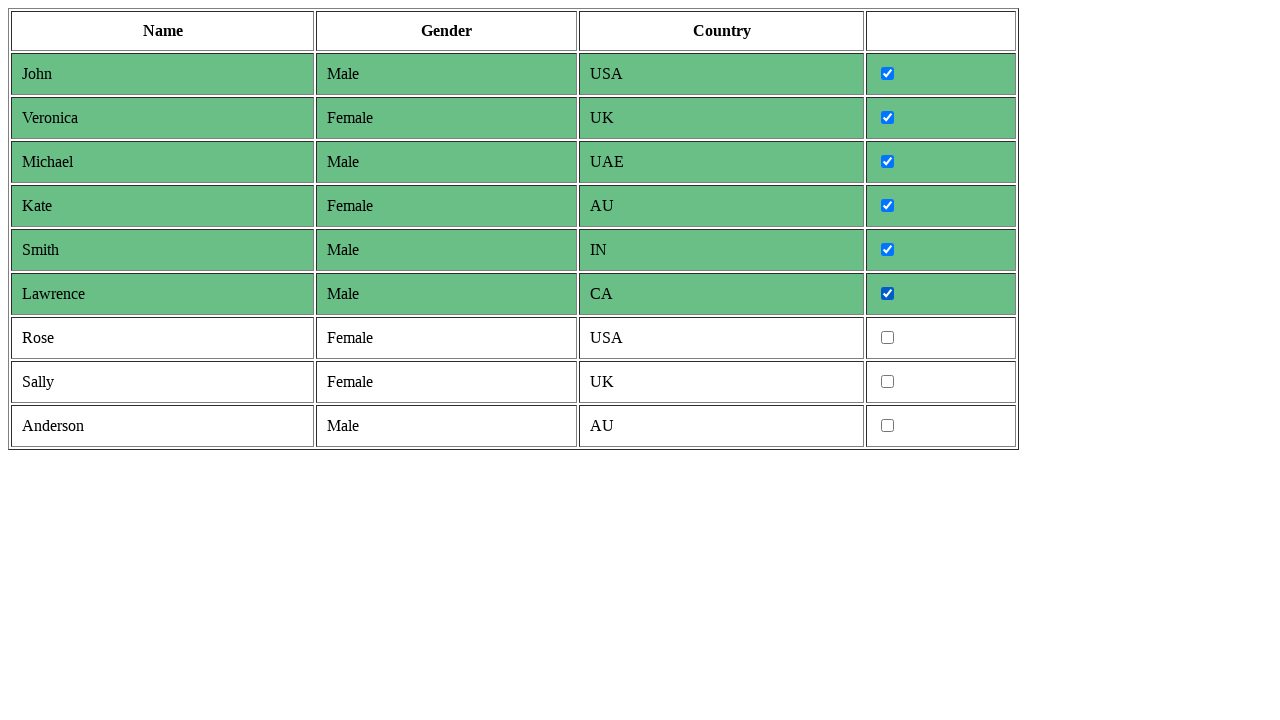

Clicked a checkbox at (888, 338) on xpath=//input[@type='checkbox'] >> nth=6
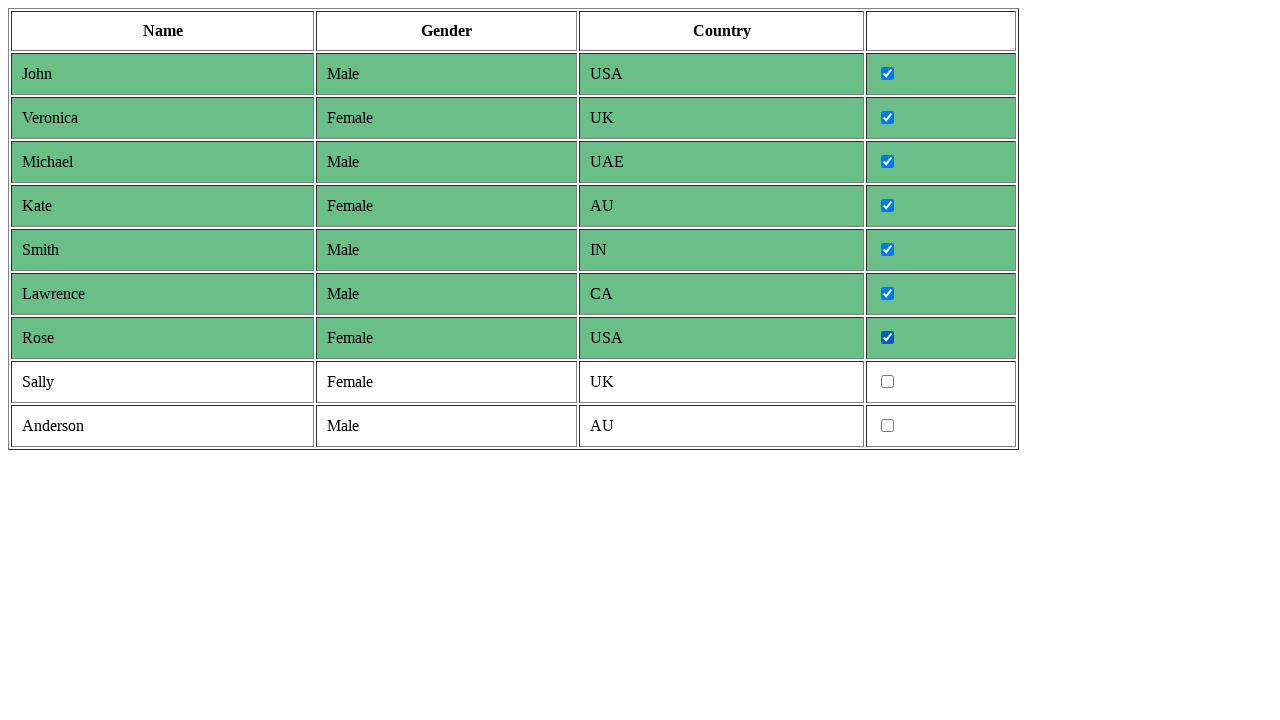

Clicked a checkbox at (888, 382) on xpath=//input[@type='checkbox'] >> nth=7
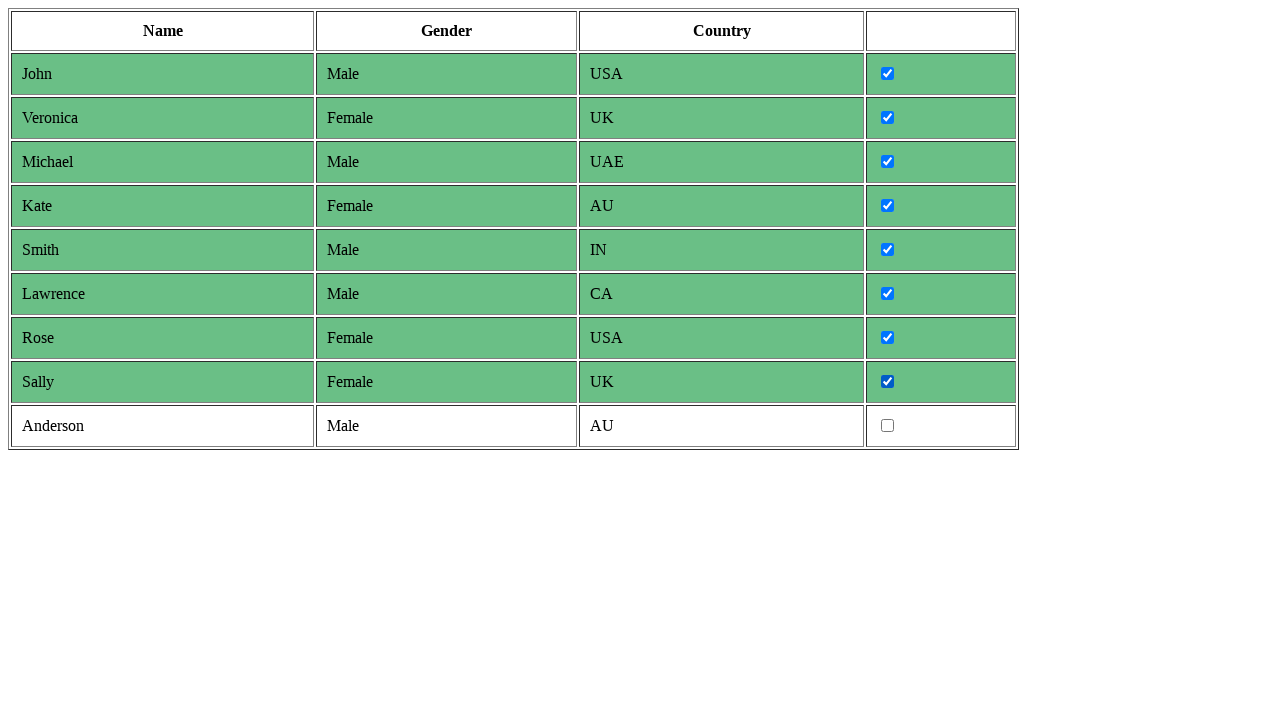

Clicked a checkbox at (888, 426) on xpath=//input[@type='checkbox'] >> nth=8
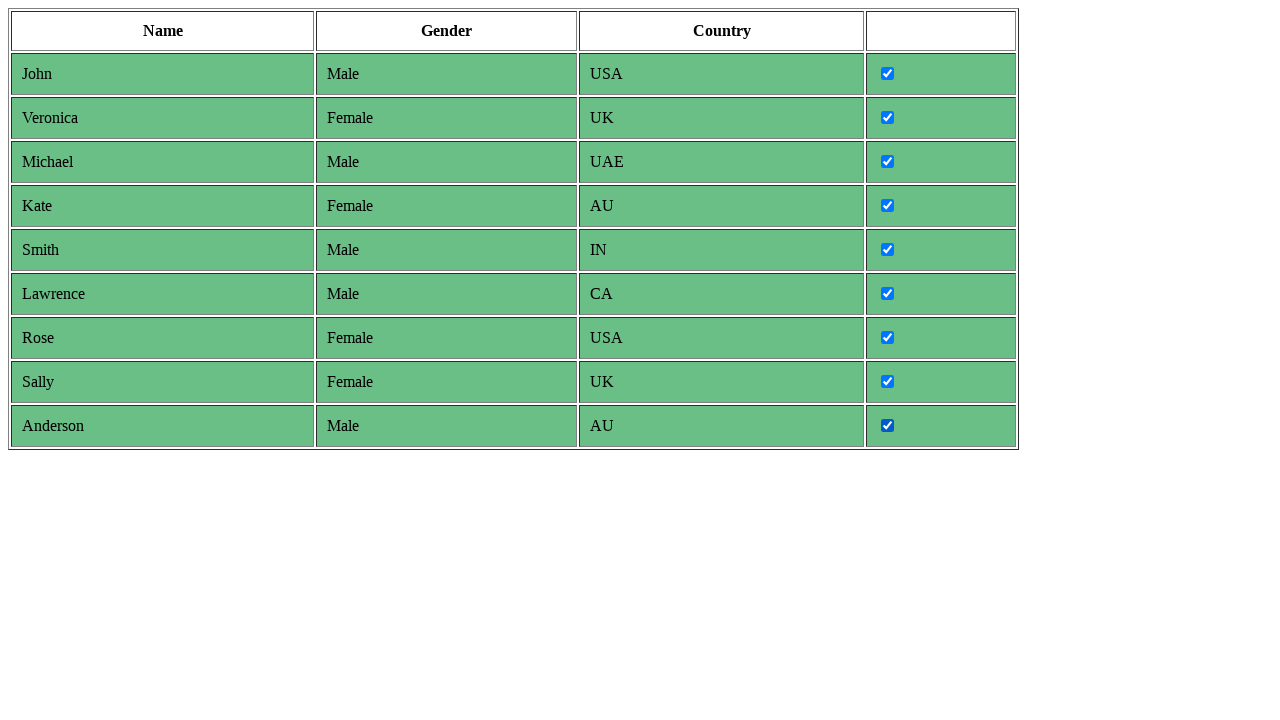

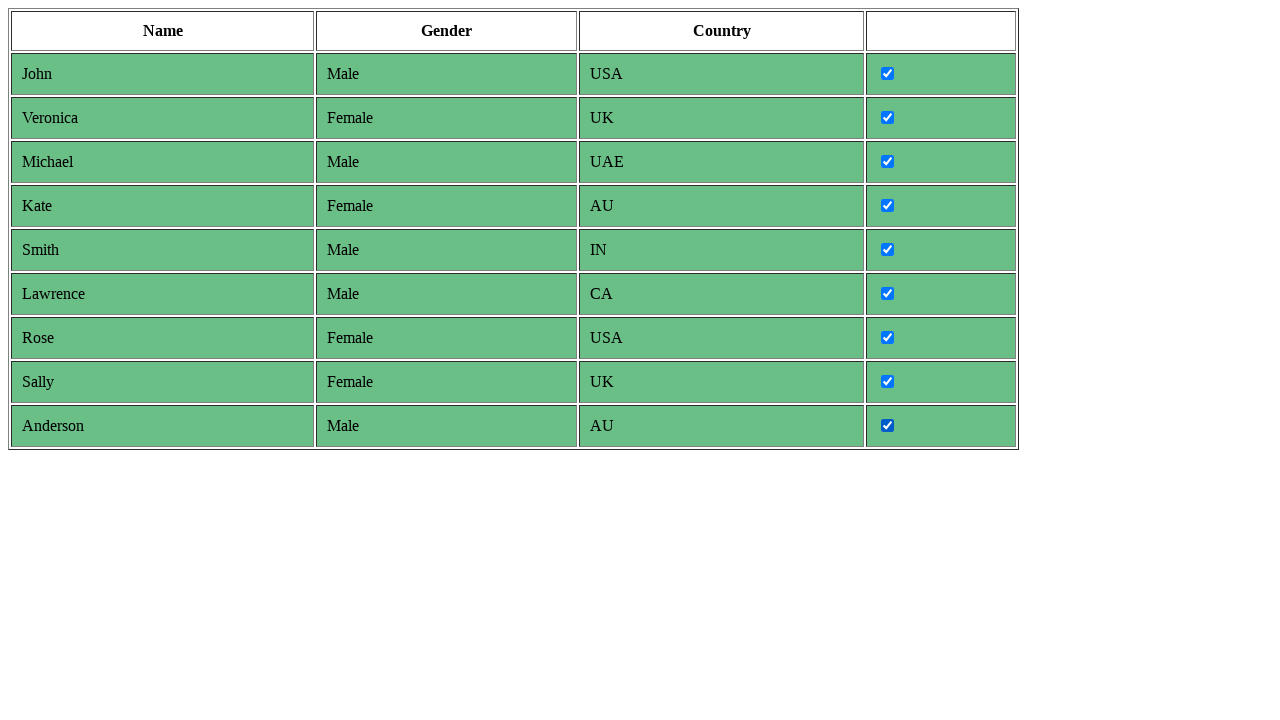